Tests a math form by reading a value from the page, calculating a result using logarithm and sine functions, filling in the answer, checking a checkbox, selecting a radio button, and submitting the form.

Starting URL: https://suninjuly.github.io/math.html

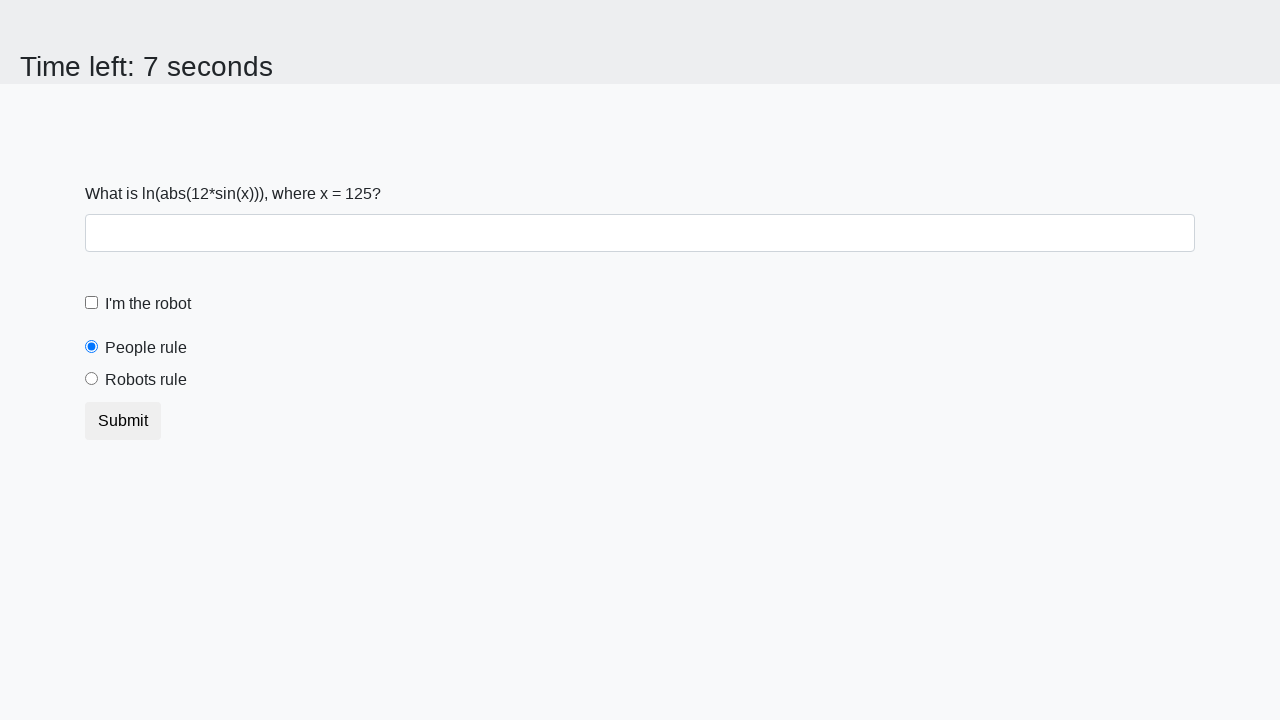

Read x value from the math form
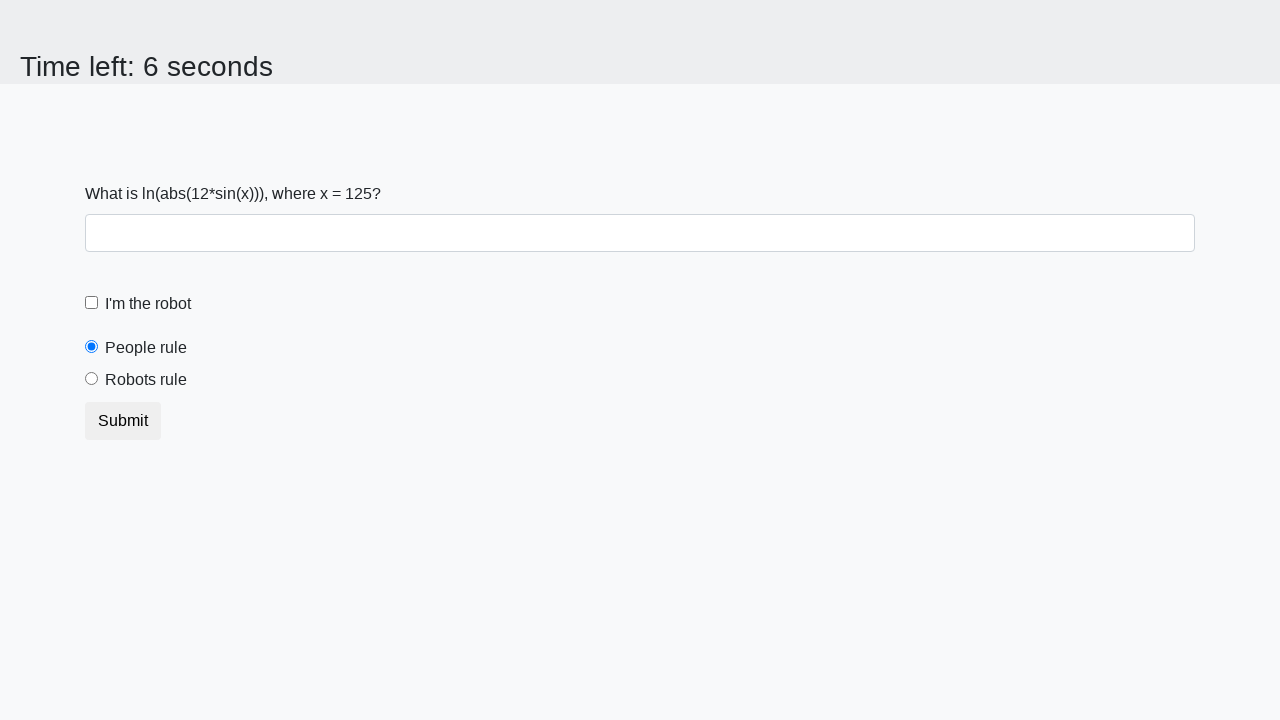

Calculated result using logarithm and sine functions
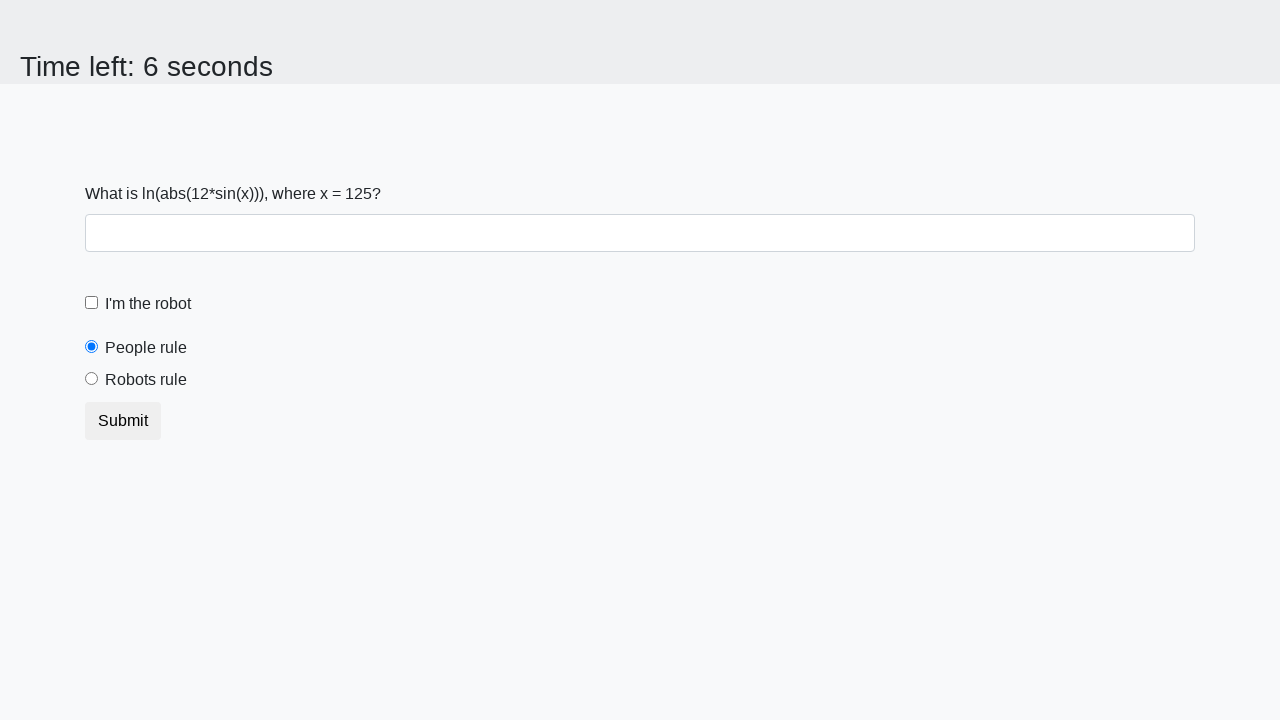

Filled in the calculated answer on #answer
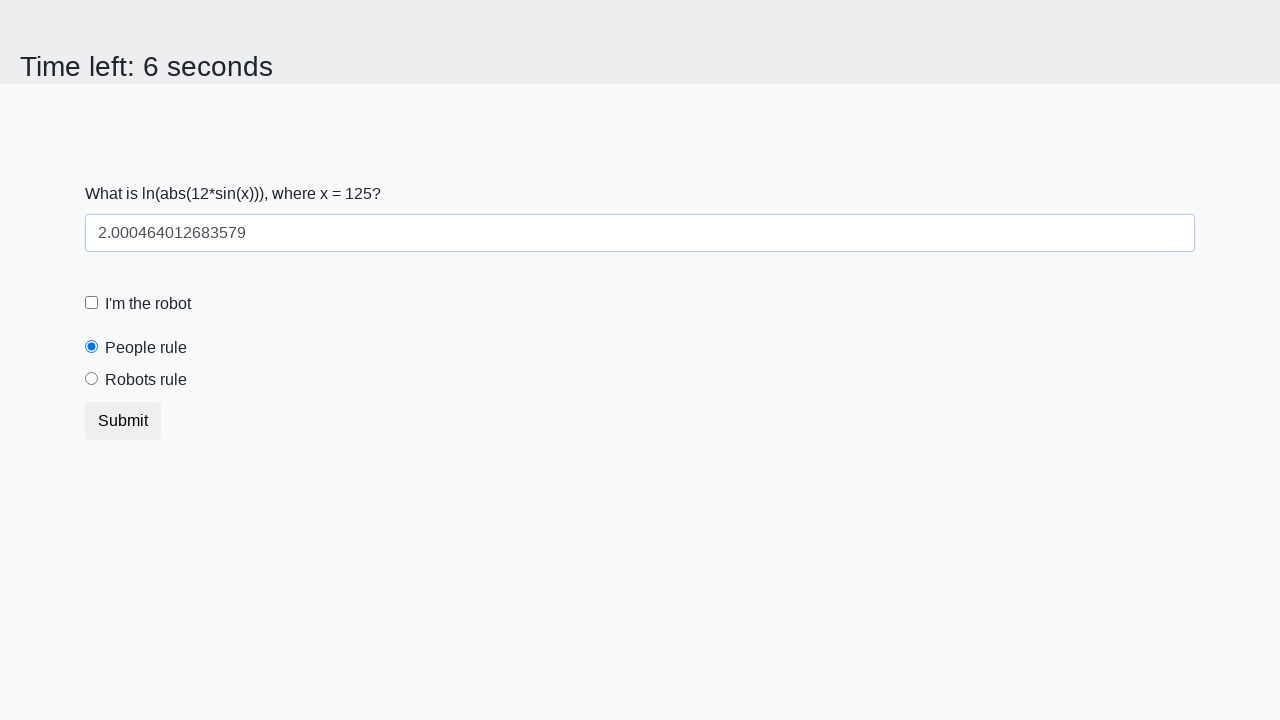

Checked the robot checkbox at (92, 303) on #robotCheckbox
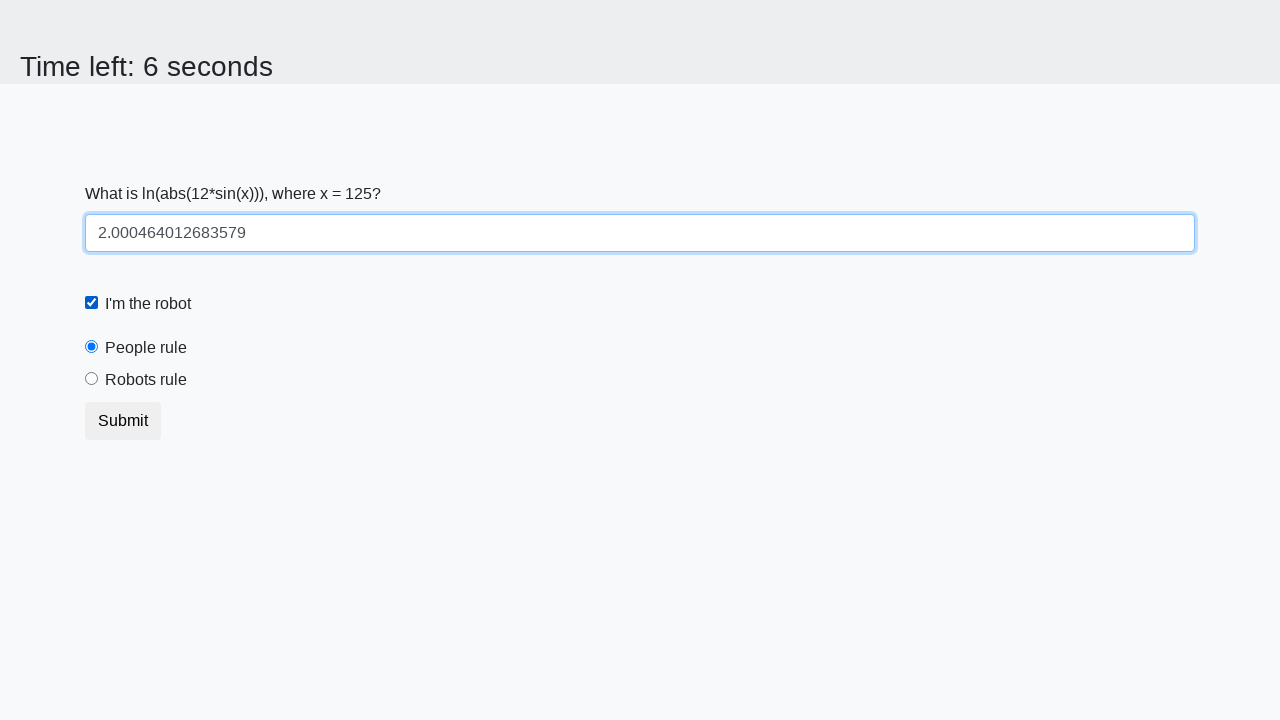

Selected the robots rule radio button at (92, 379) on #robotsRule
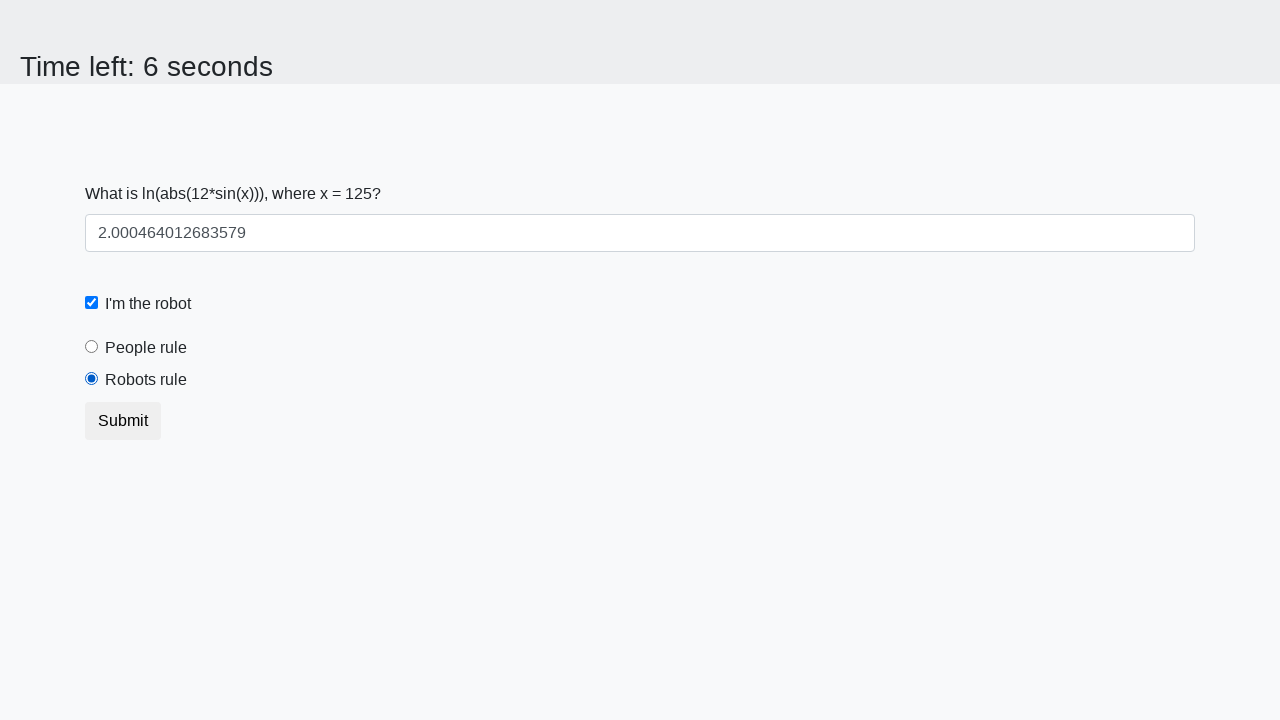

Submitted the math form at (123, 421) on button.btn
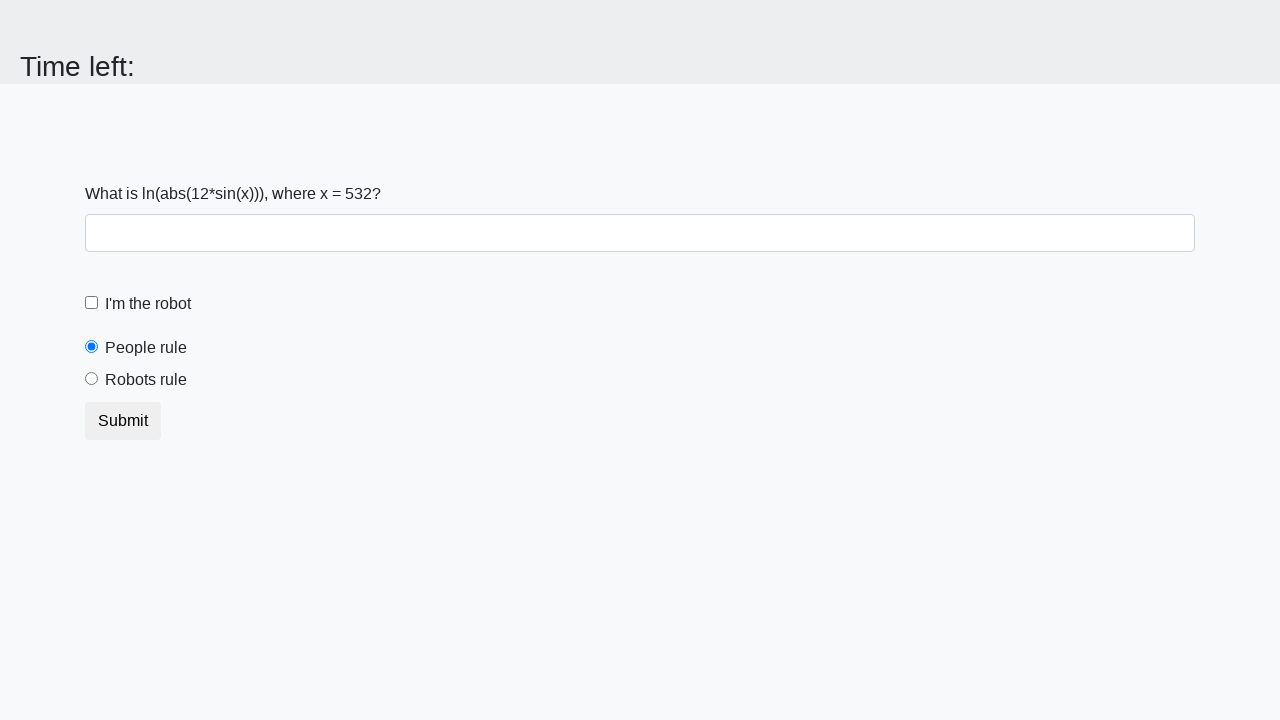

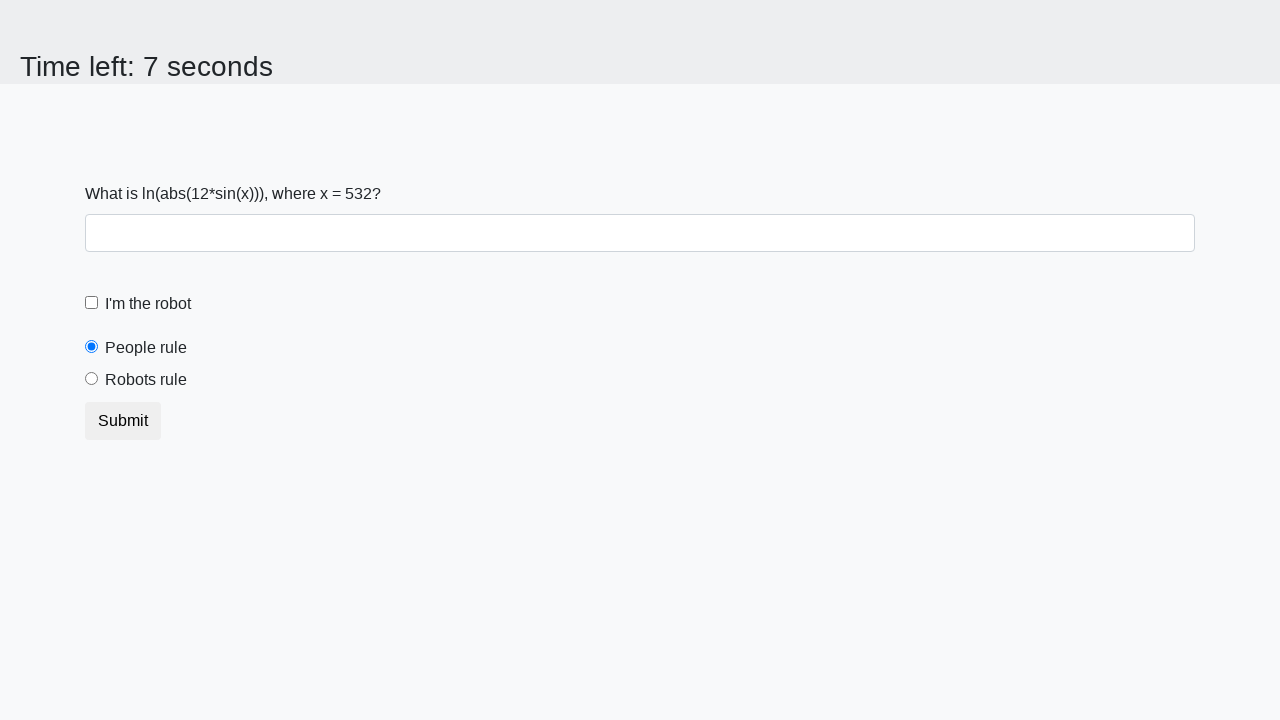